Navigates to a registration form and selects the "Female" radio button option from a group of gender radio buttons

Starting URL: http://demo.automationtesting.in/Register.html

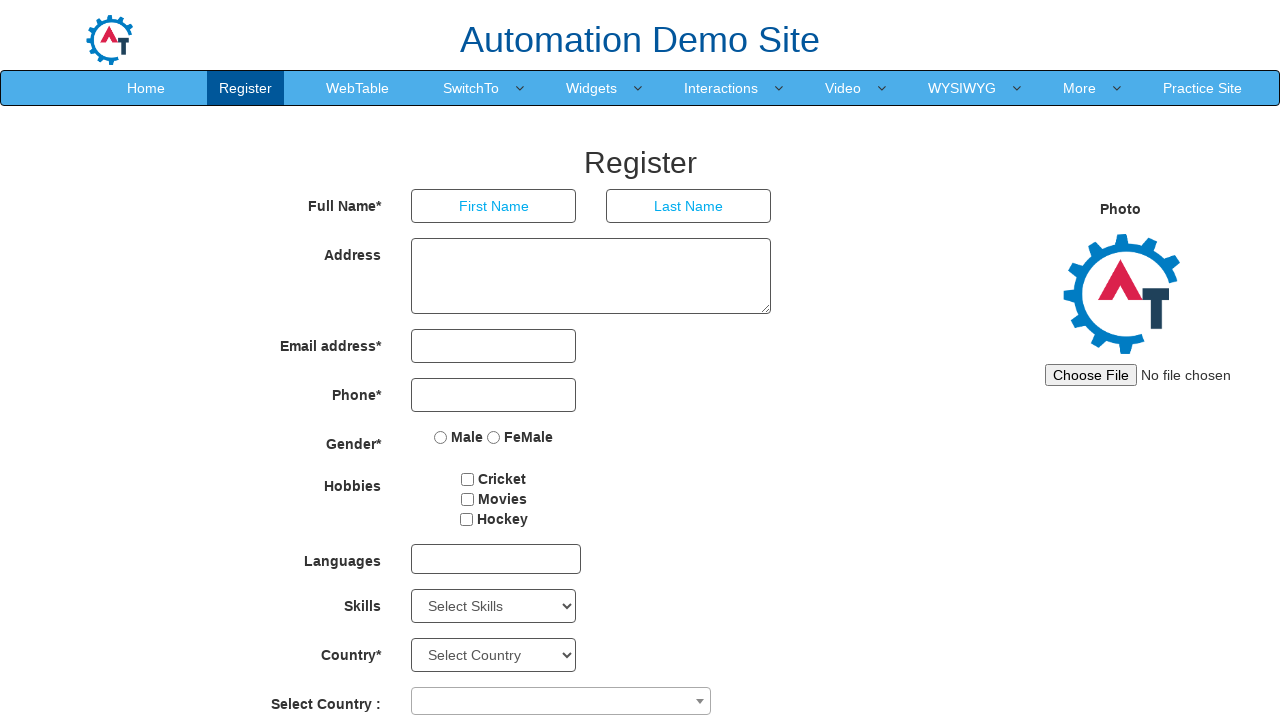

Navigated to registration form at http://demo.automationtesting.in/Register.html
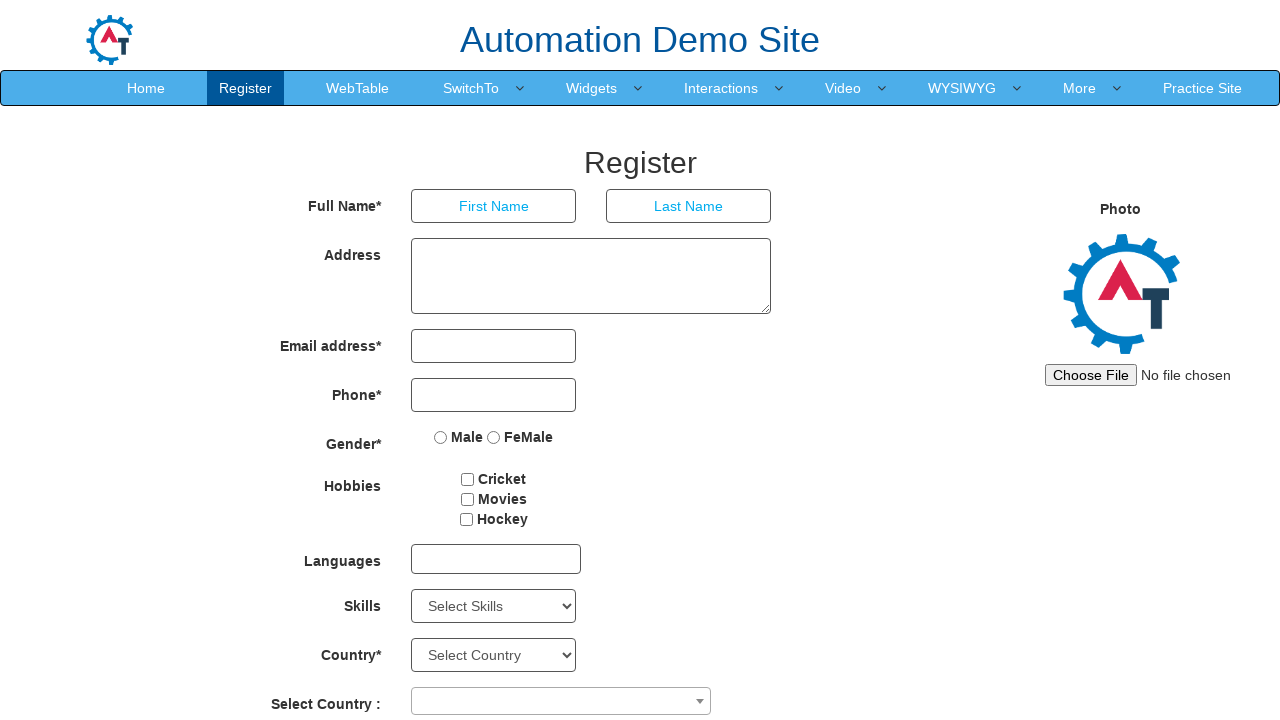

Located all radio button elements on the page
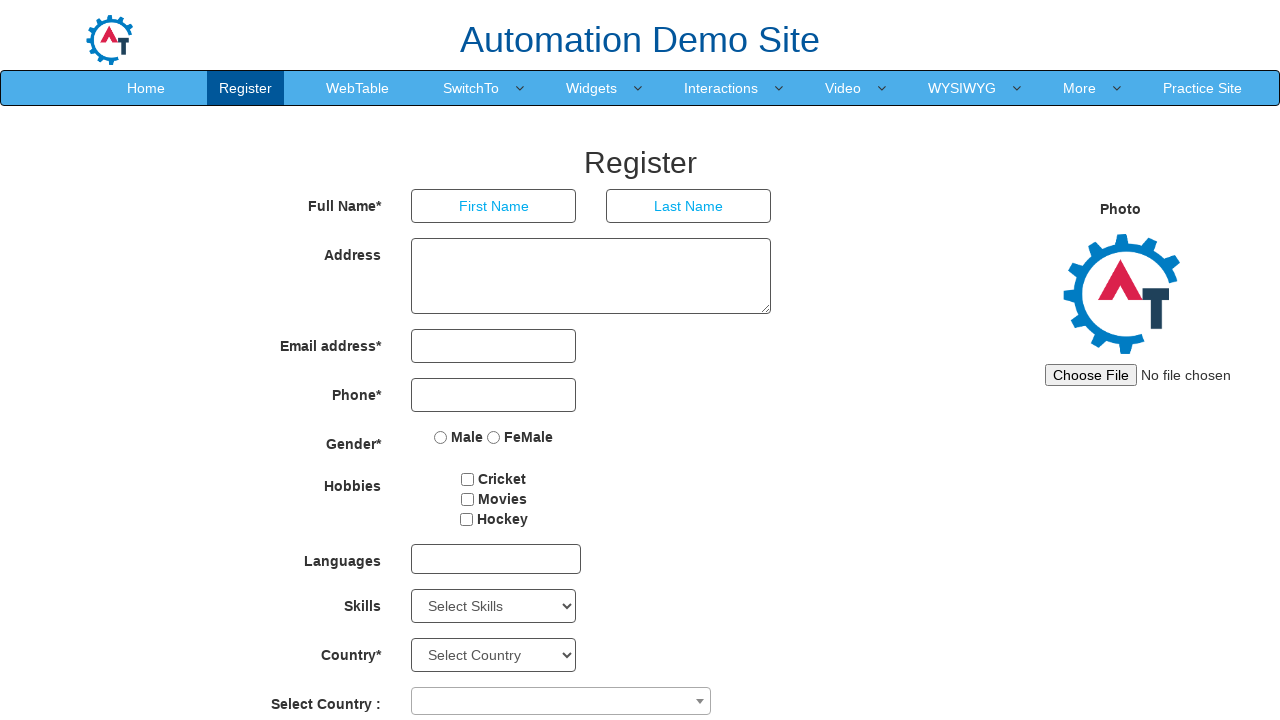

Selected the 'Female' radio button from gender options
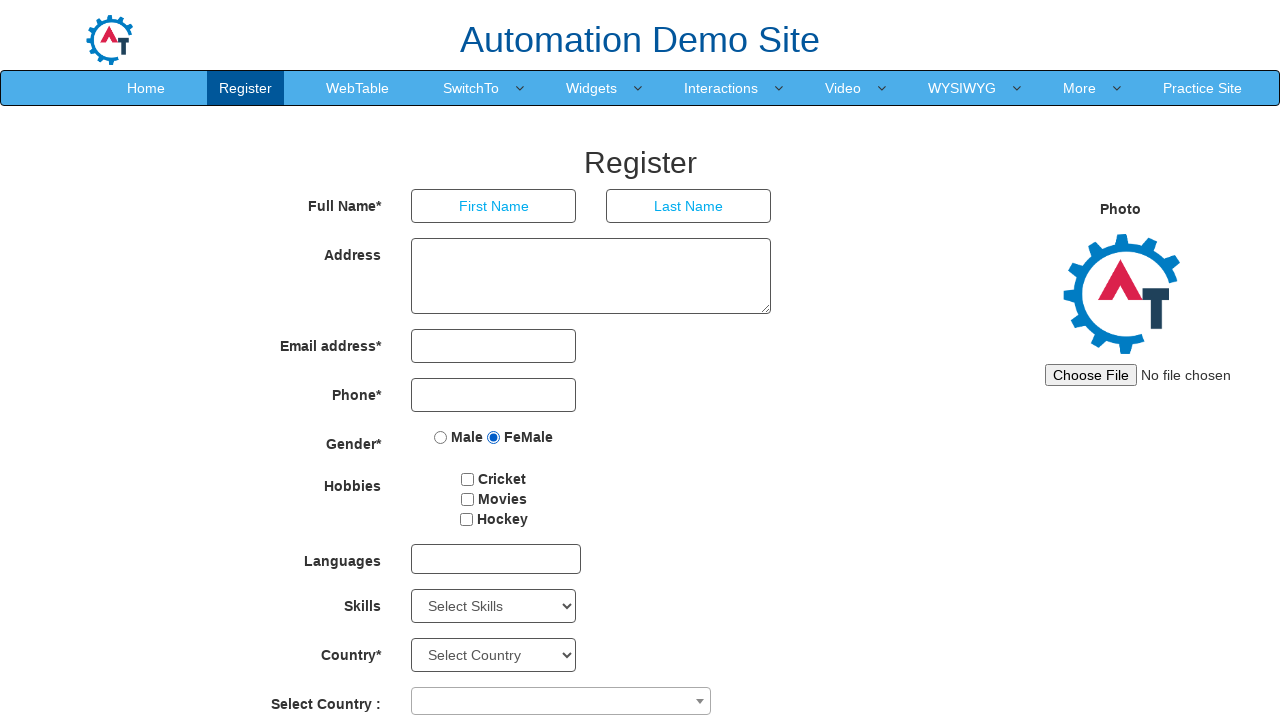

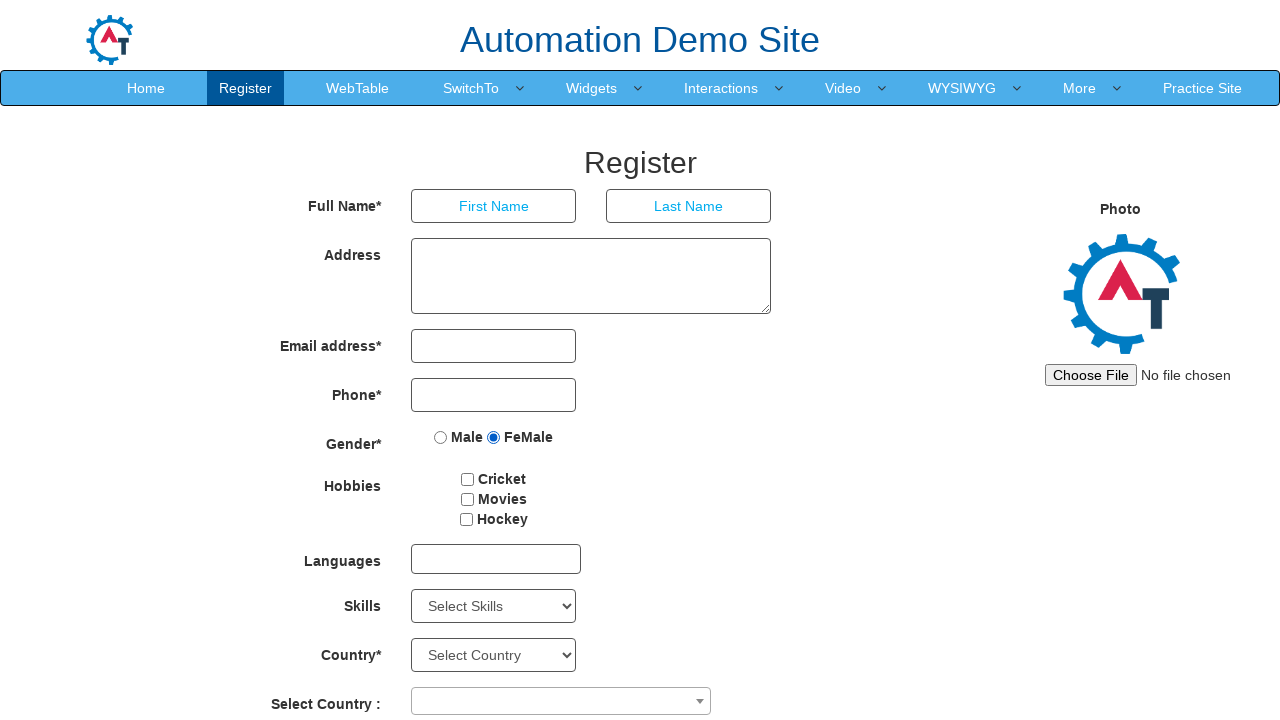